Tests that edits are saved when the edit field loses focus (blur event)

Starting URL: https://demo.playwright.dev/todomvc

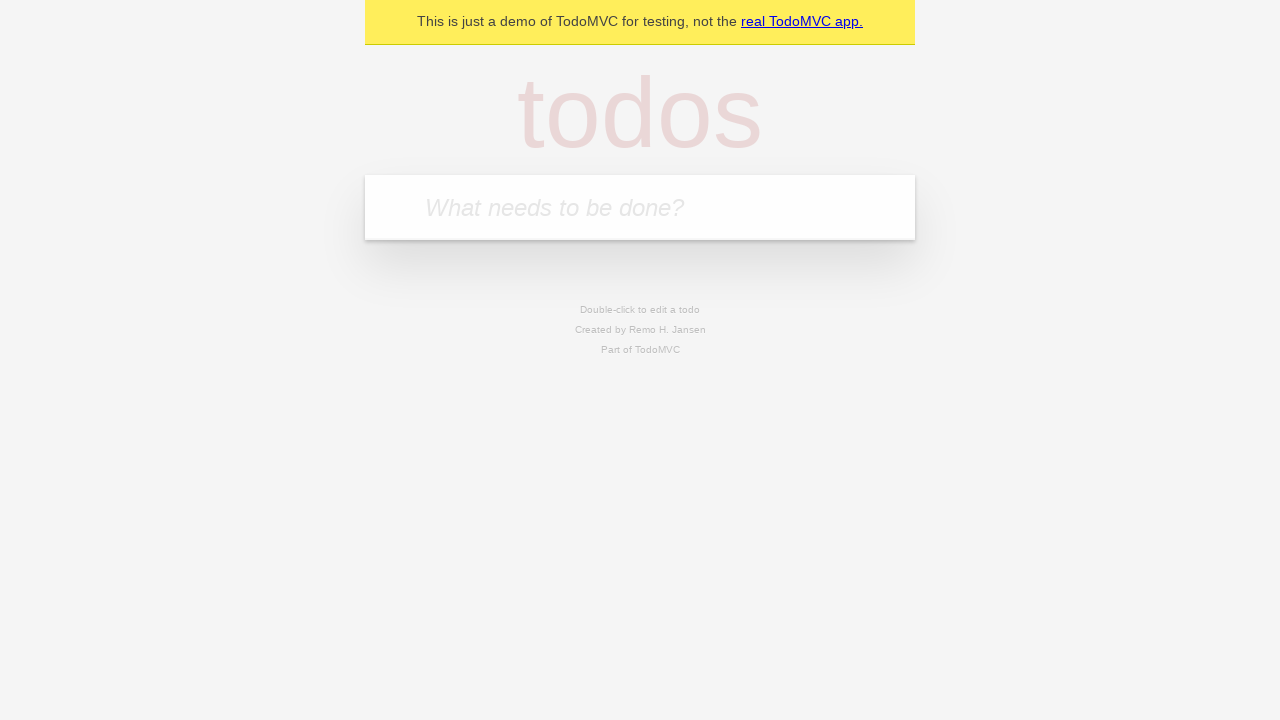

Filled todo input with 'Book doctor appointment' on internal:attr=[placeholder="What needs to be done?"i]
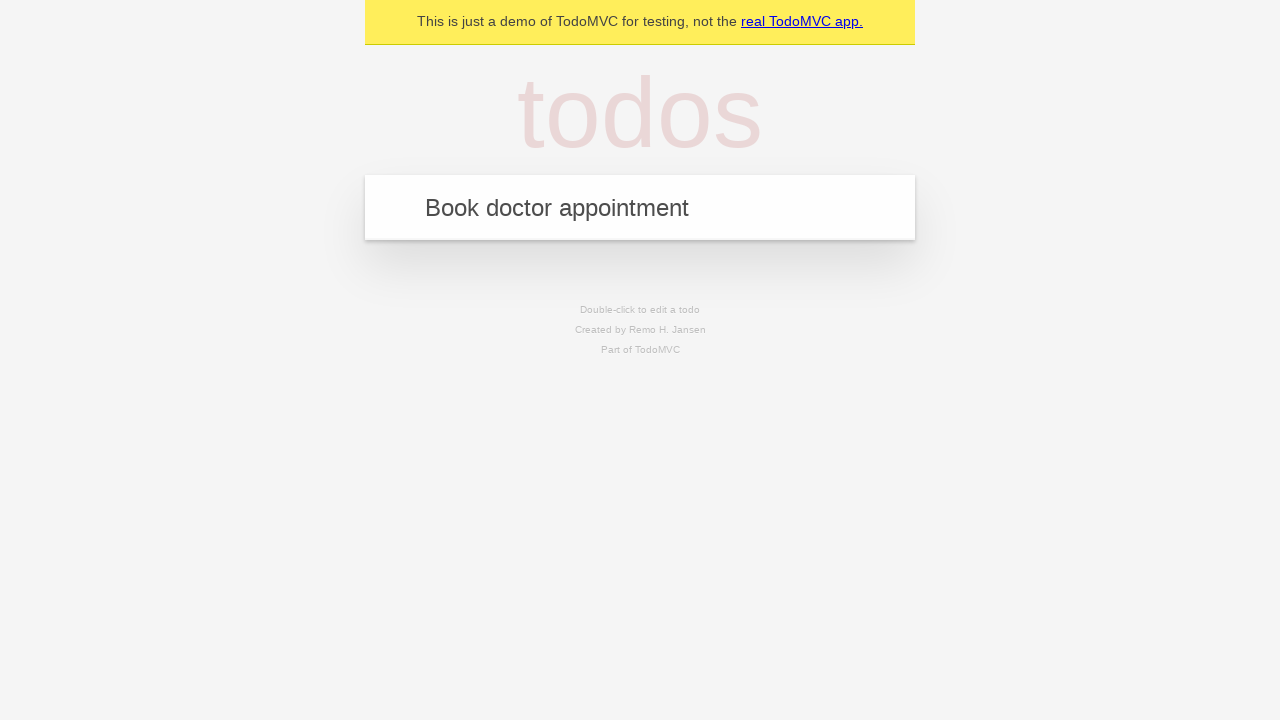

Pressed Enter to create first todo on internal:attr=[placeholder="What needs to be done?"i]
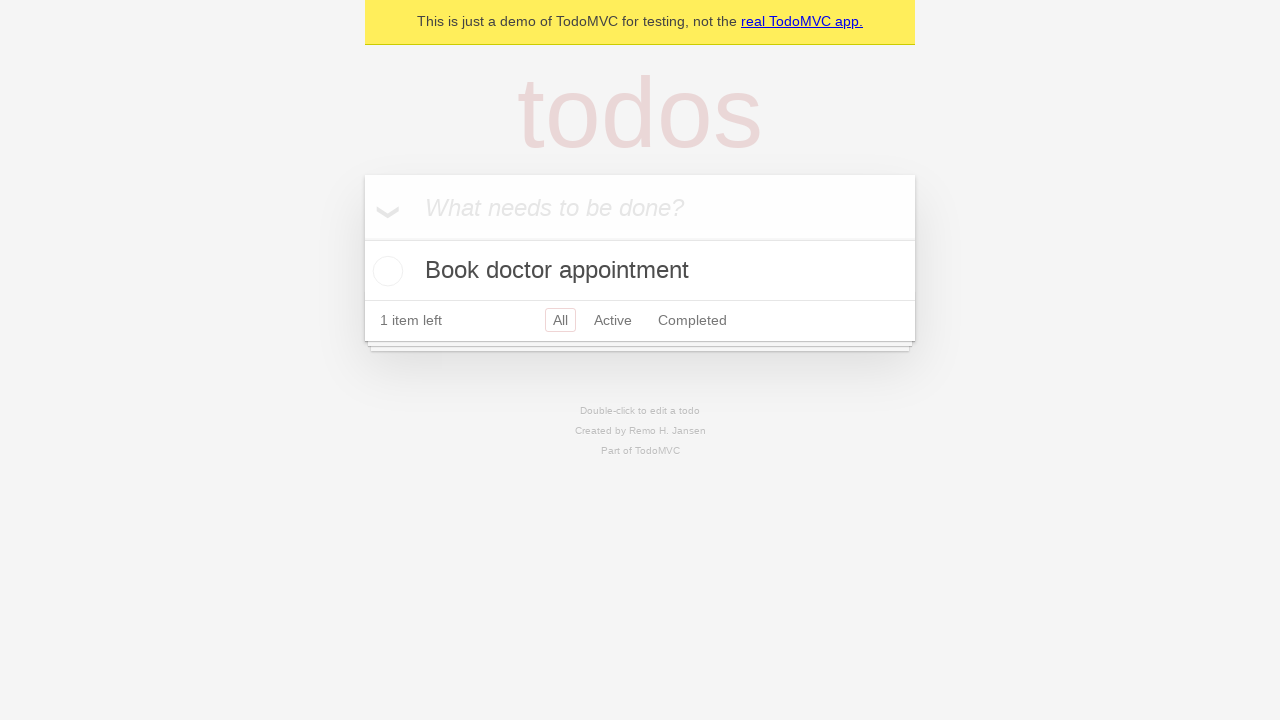

Filled todo input with 'Buy birthday gift for Mom' on internal:attr=[placeholder="What needs to be done?"i]
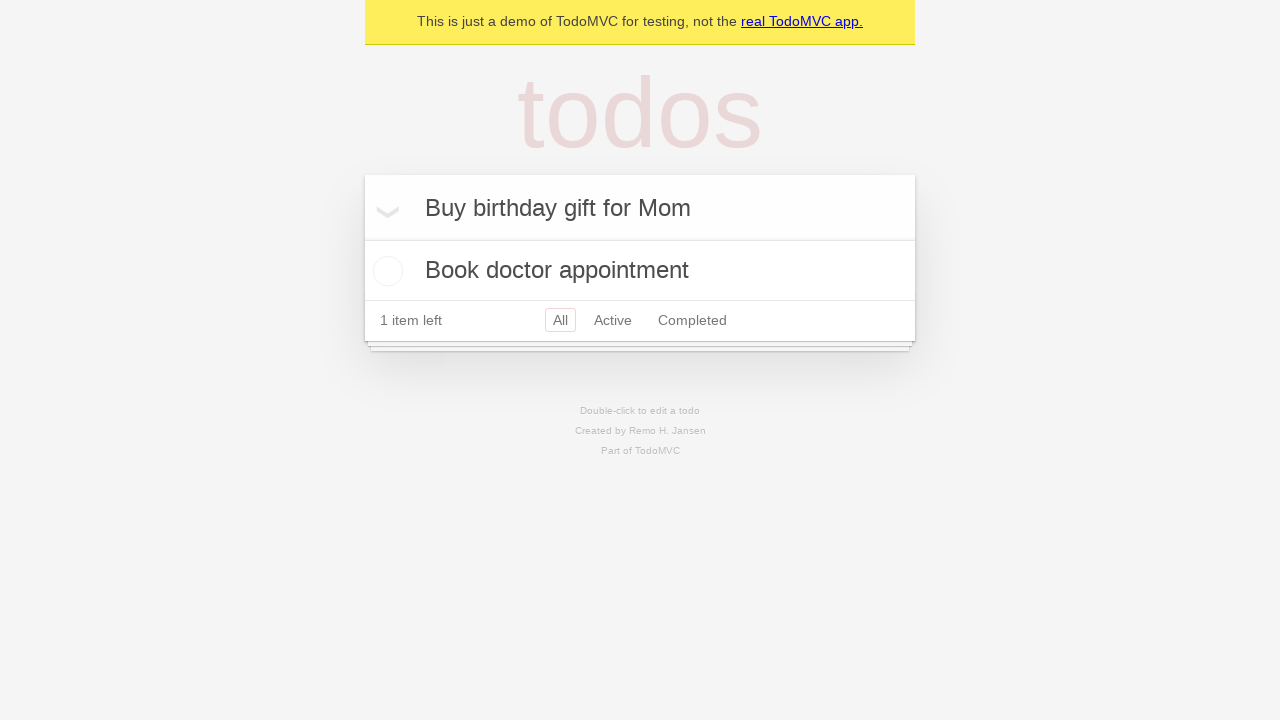

Pressed Enter to create second todo on internal:attr=[placeholder="What needs to be done?"i]
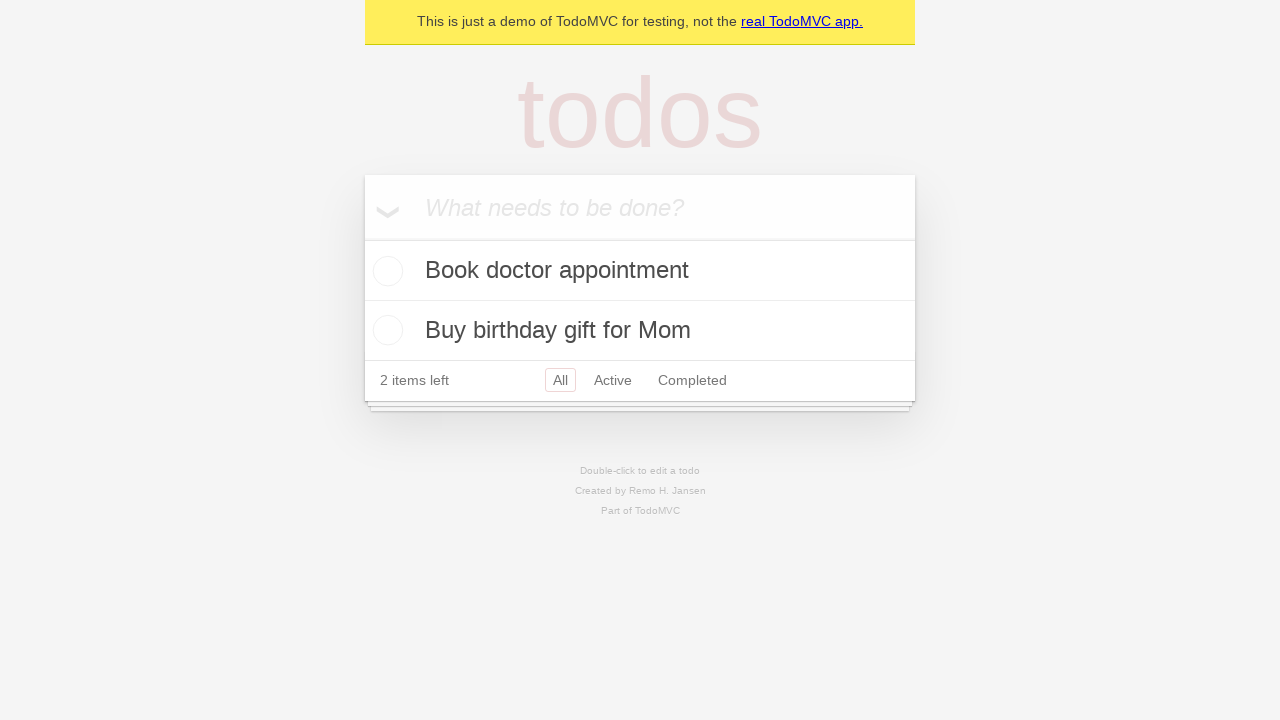

Filled todo input with 'Find place for vacation' on internal:attr=[placeholder="What needs to be done?"i]
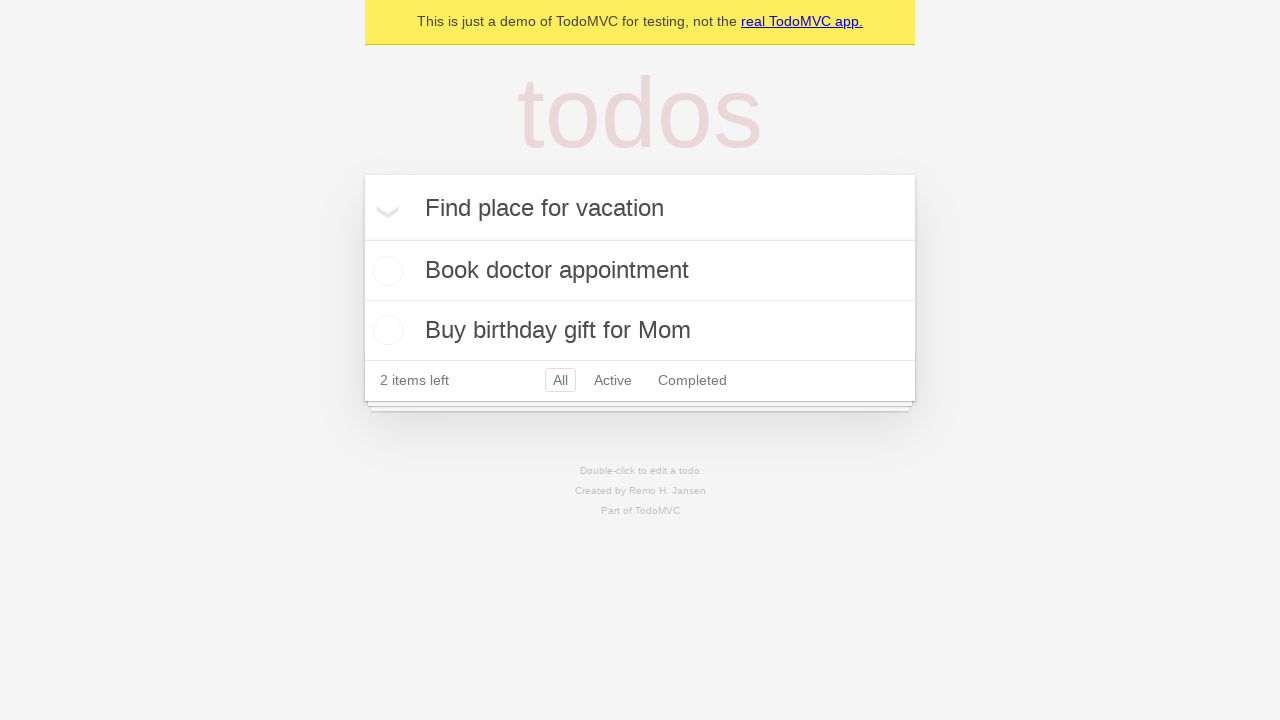

Pressed Enter to create third todo on internal:attr=[placeholder="What needs to be done?"i]
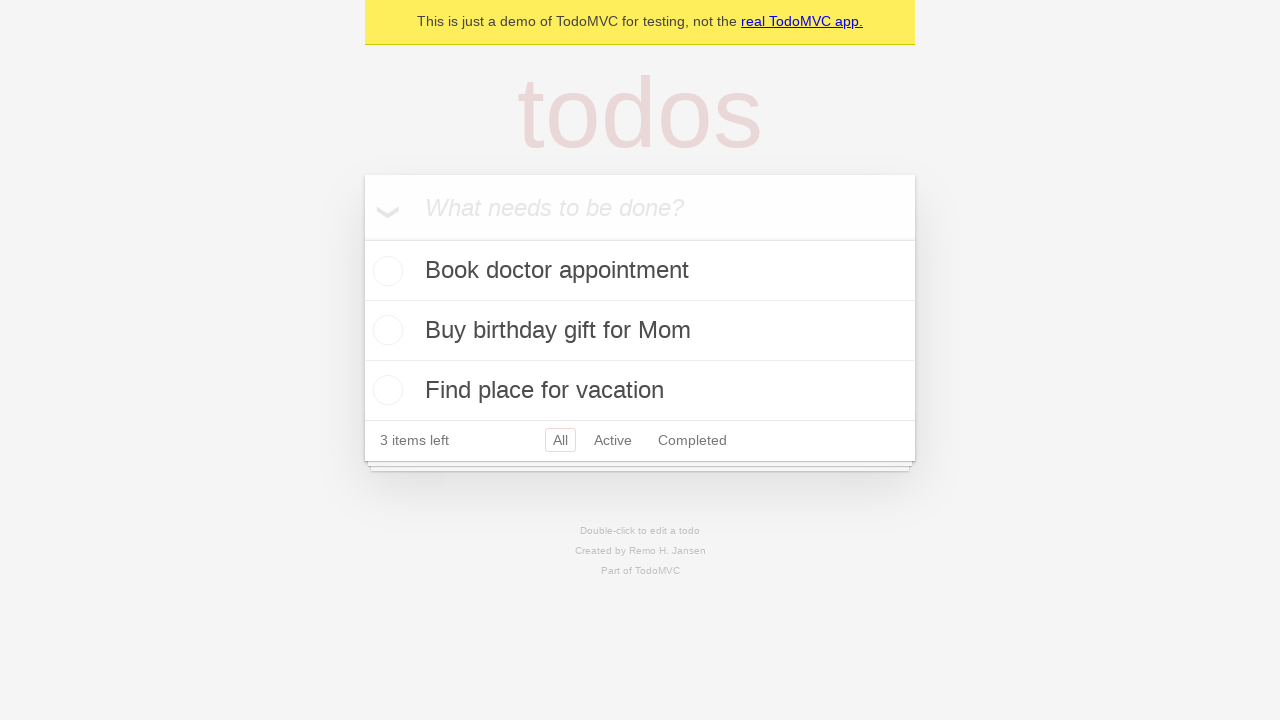

Retrieved todo items list
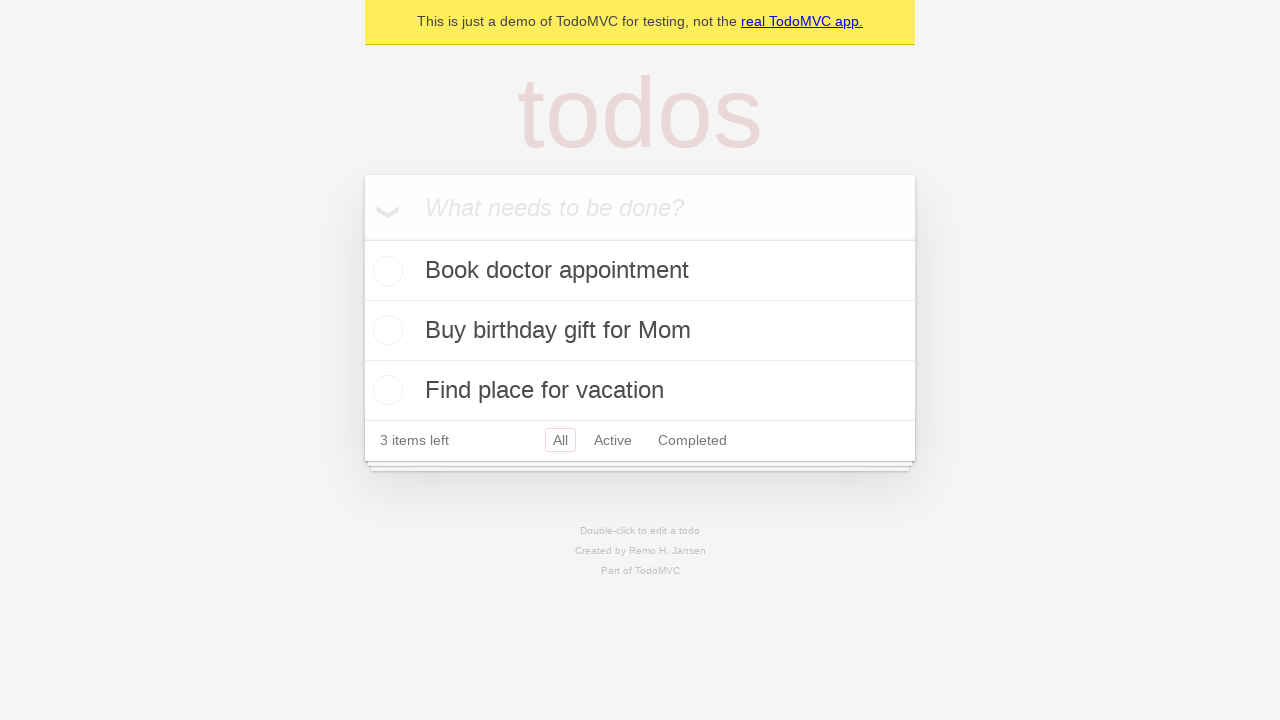

Double-clicked second todo item to enter edit mode at (640, 331) on internal:testid=[data-testid="todo-item"s] >> nth=1
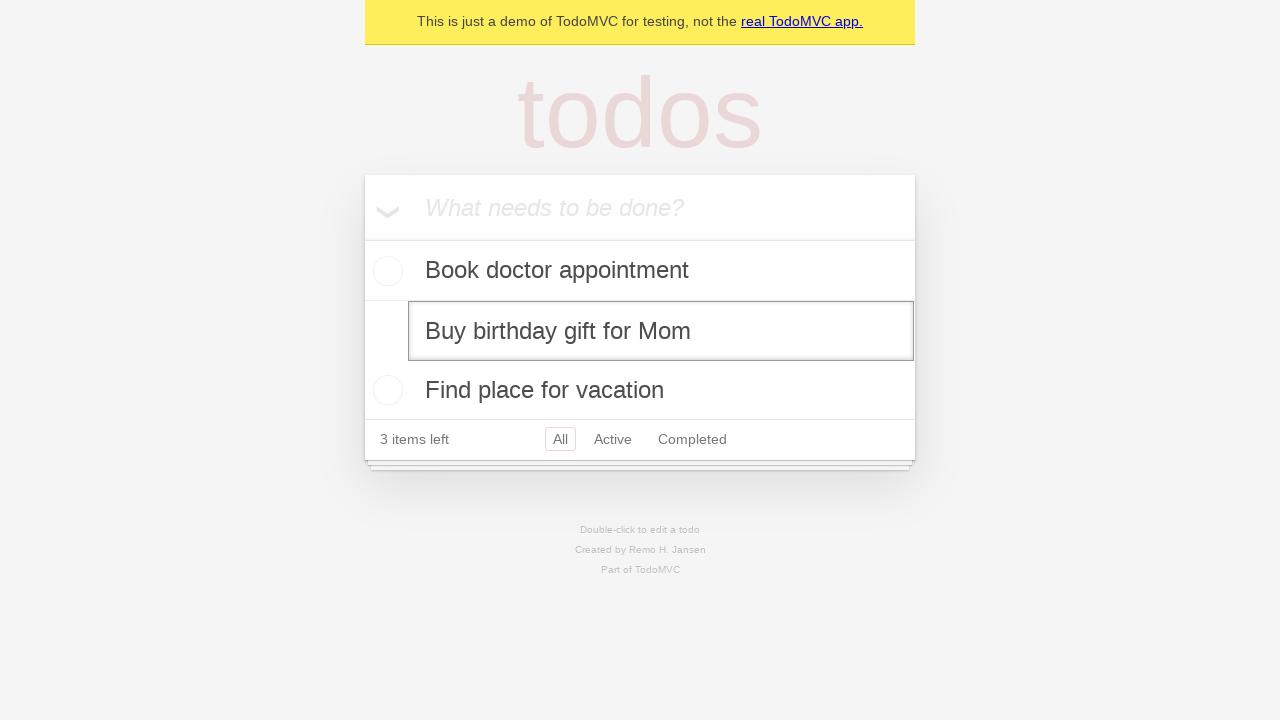

Located edit textbox for second todo
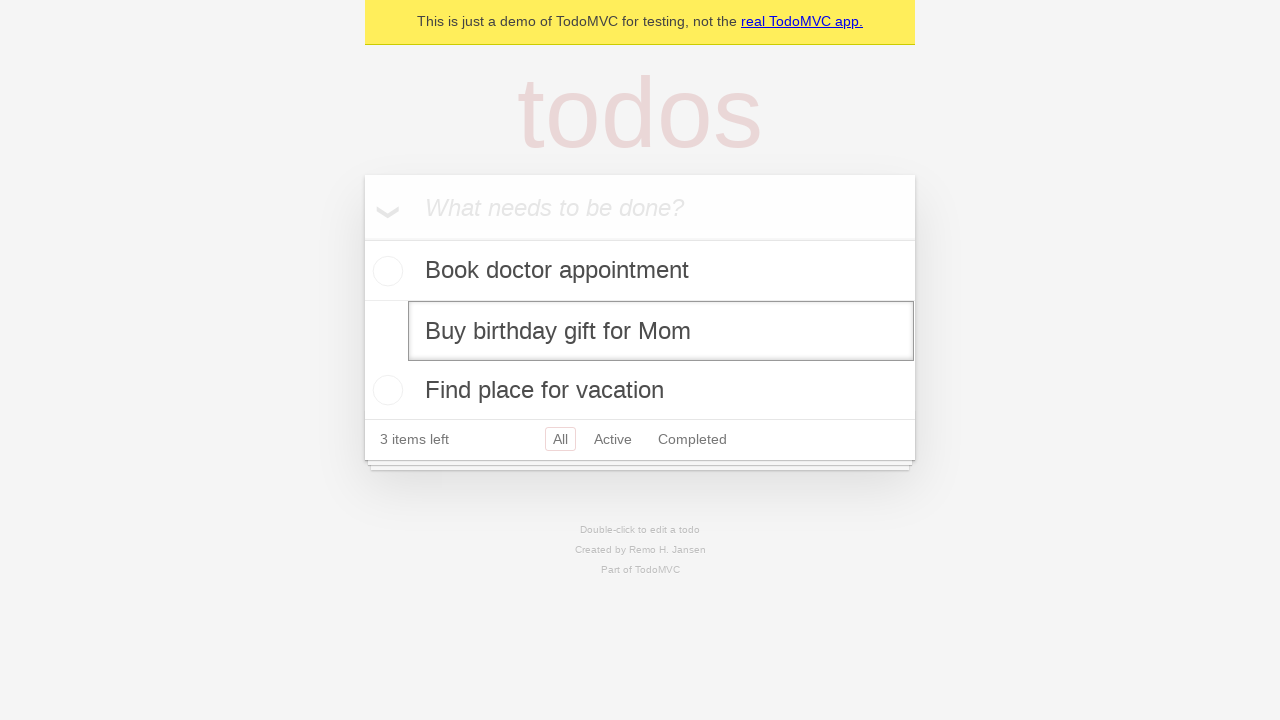

Filled edit field with 'buy some sausages' on internal:testid=[data-testid="todo-item"s] >> nth=1 >> internal:role=textbox[nam
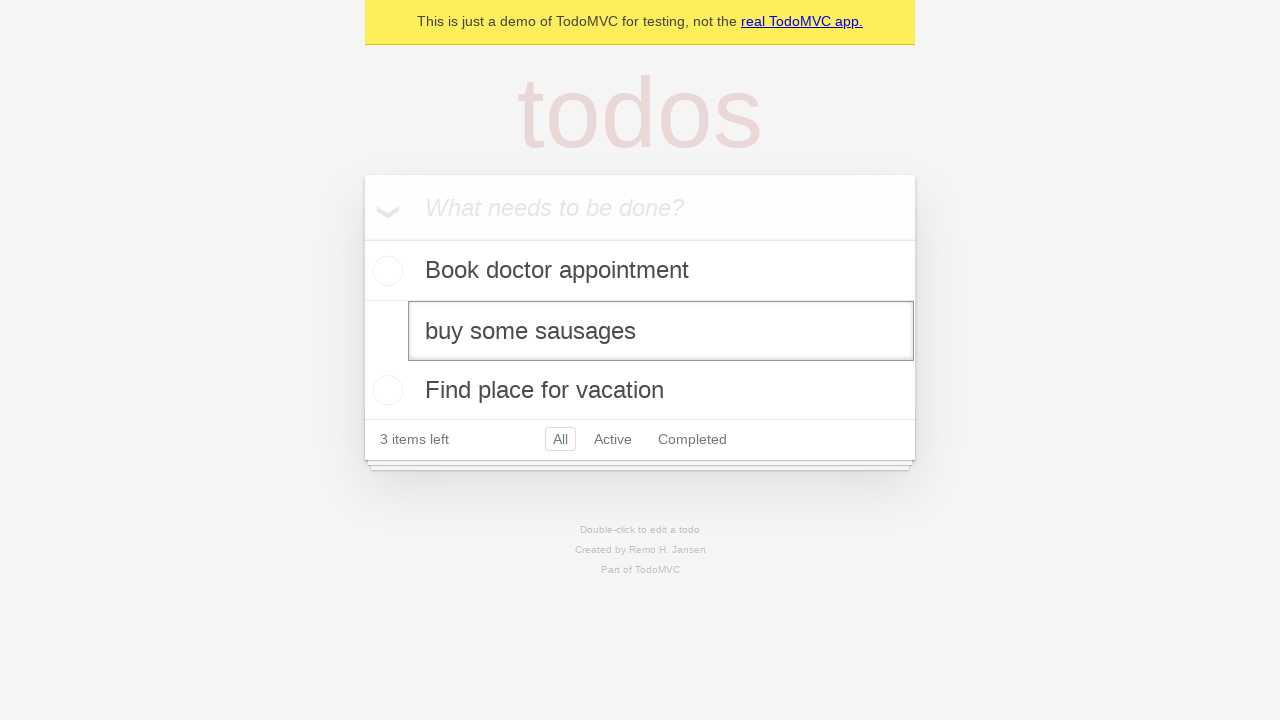

Dispatched blur event on edit field to save changes
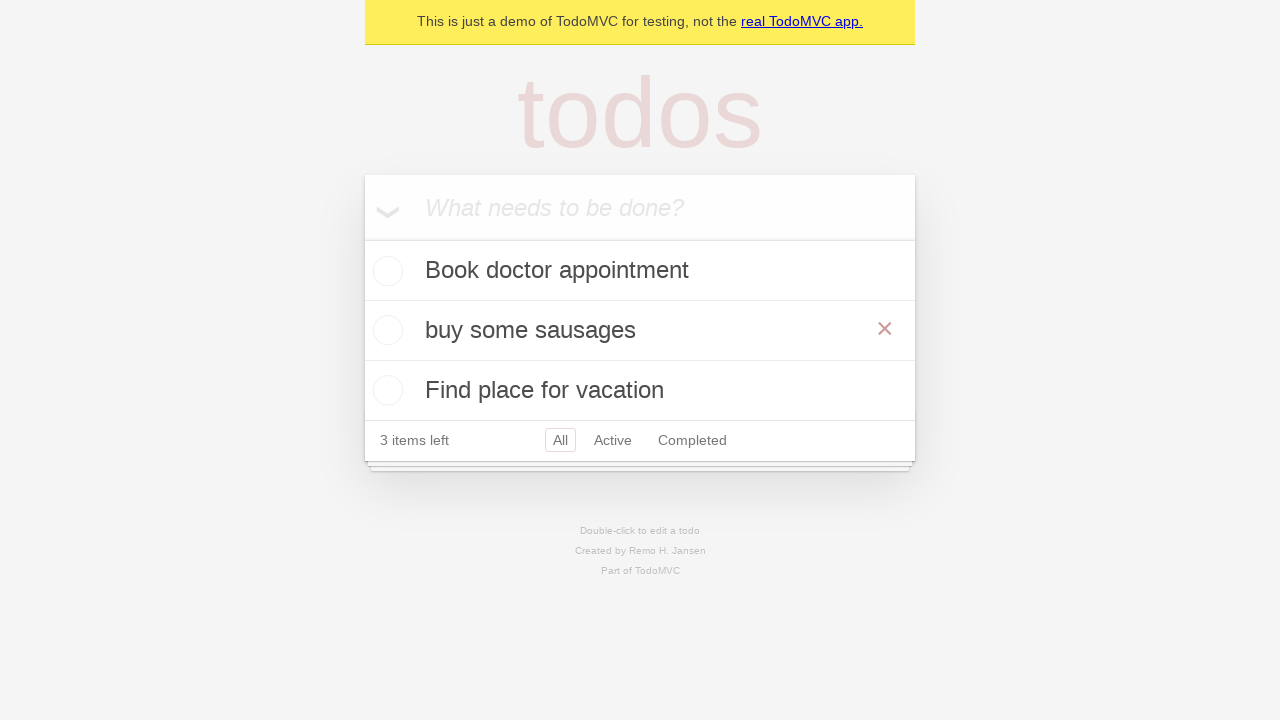

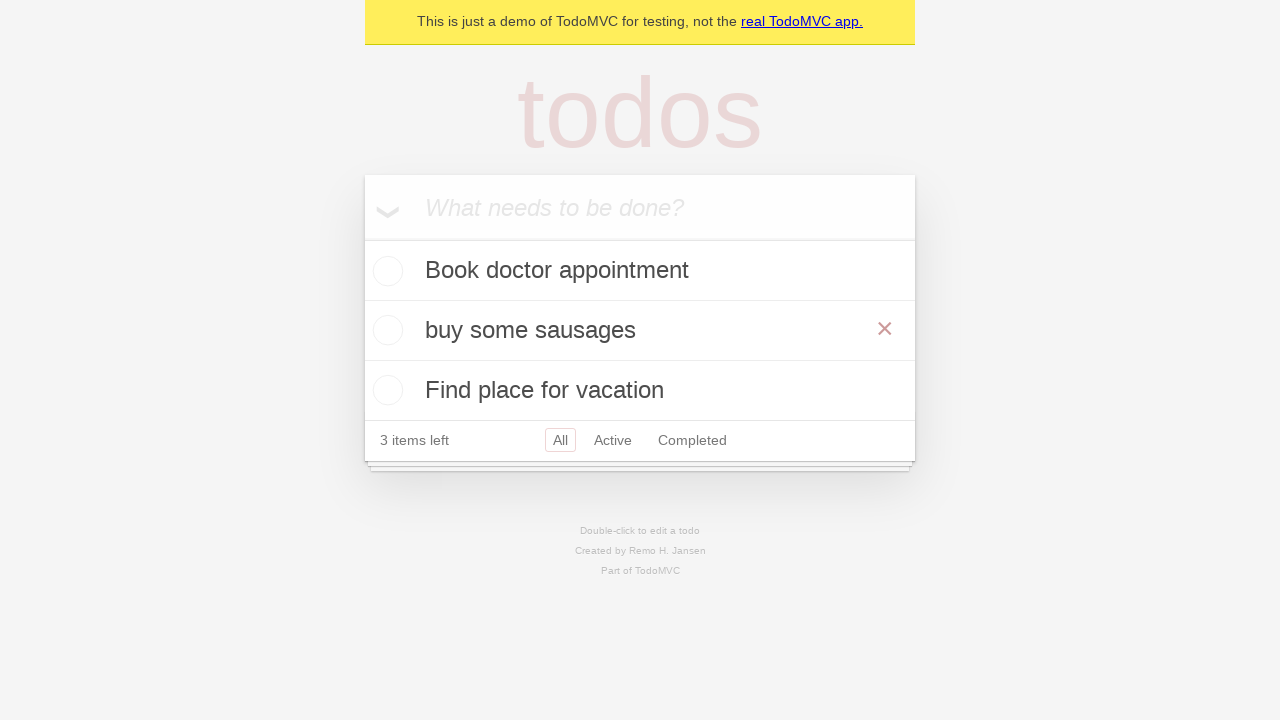